Tests JavaScript alert handling by clicking a button that triggers an alert popup and then accepting/dismissing the alert

Starting URL: https://www.lambdatest.com/selenium-playground/javascript-alert-box-demo

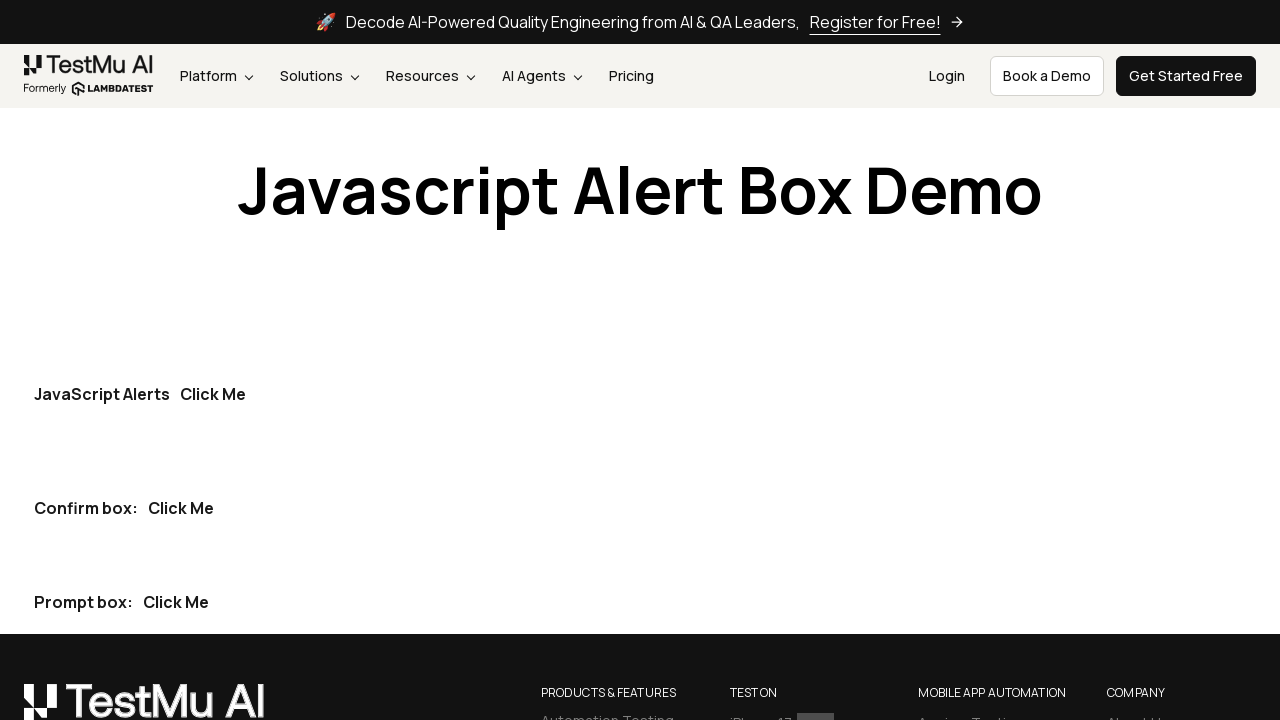

Clicked the first 'Click Me' button to trigger JavaScript alert at (213, 394) on (//button[.='Click Me'])[1]
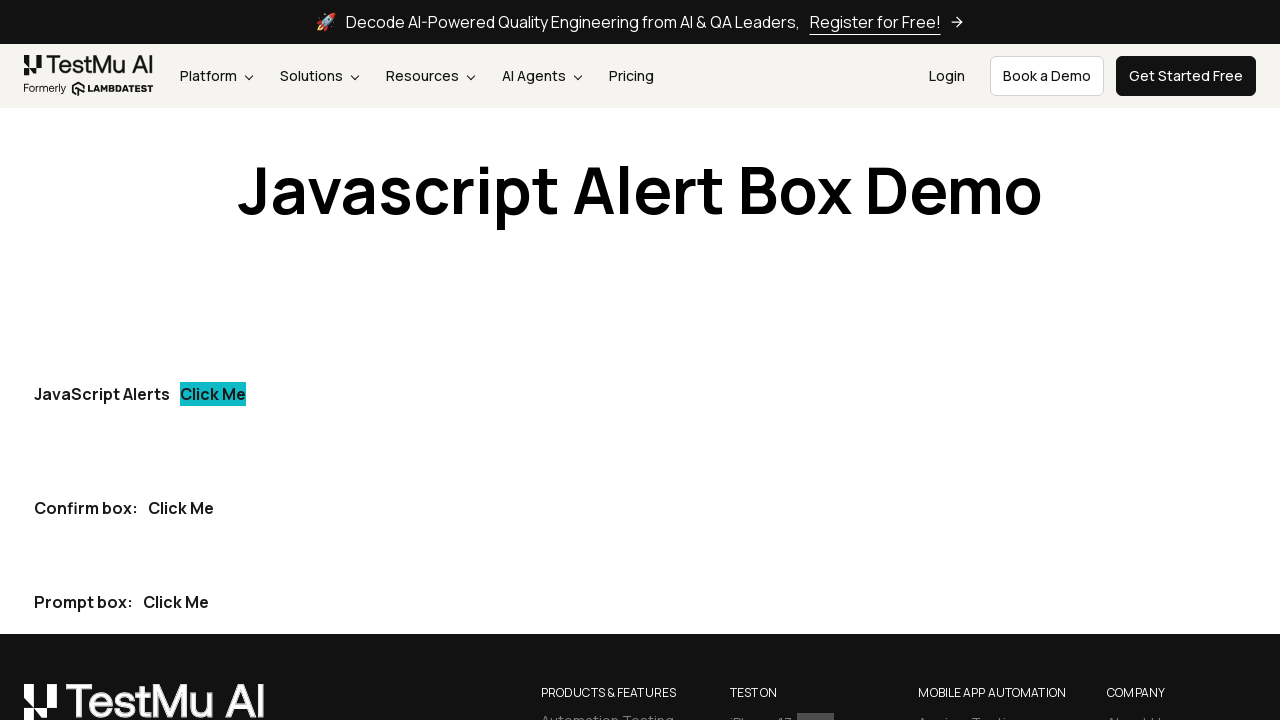

Set up dialog handler to accept alerts
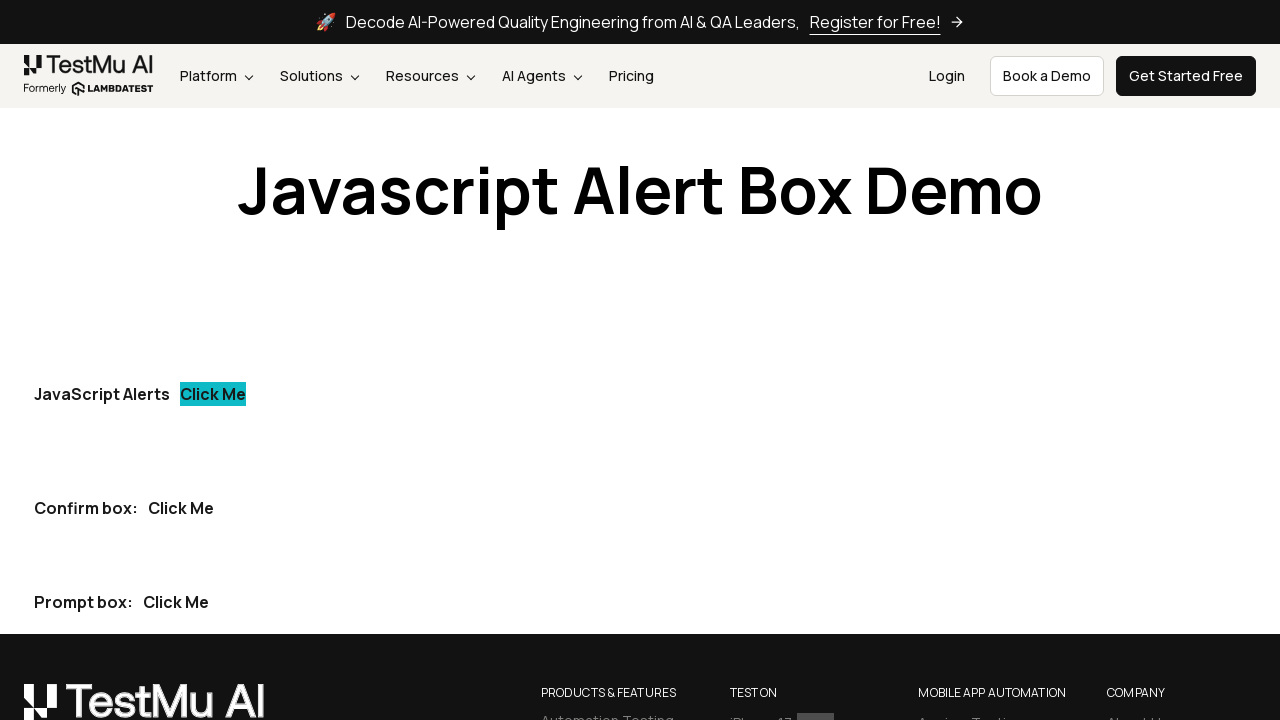

Clicked the first 'Click Me' button again to trigger and accept JavaScript alert at (213, 394) on (//button[.='Click Me'])[1]
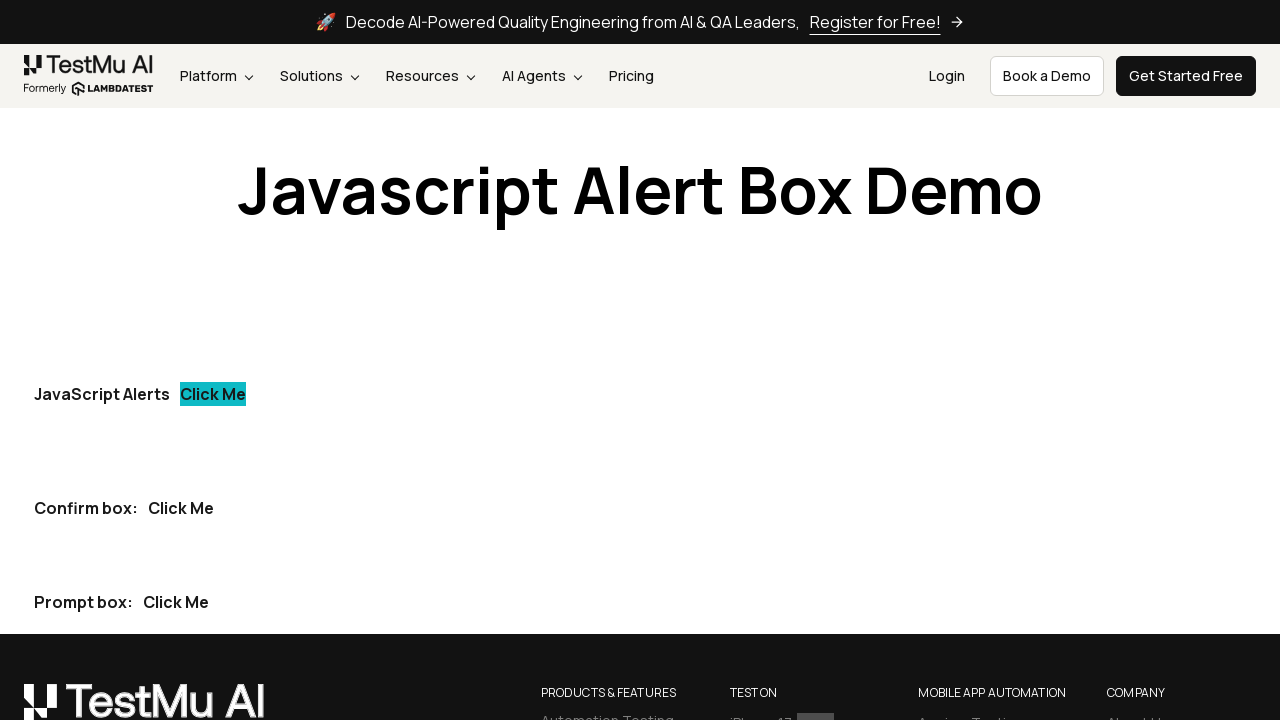

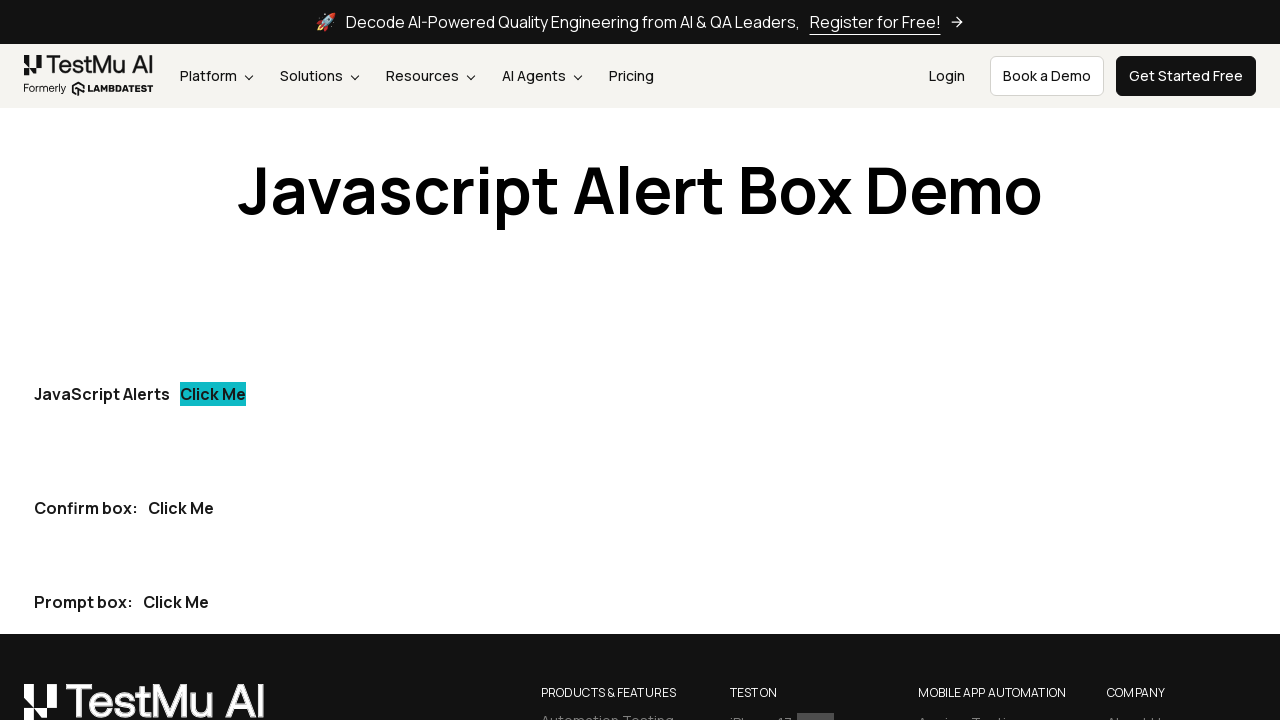